Tests hovering over the registration link on a login page to verify hover interaction functionality

Starting URL: https://nikita-filonov.github.io/qa-automation-engineer-ui-course/#/auth/login

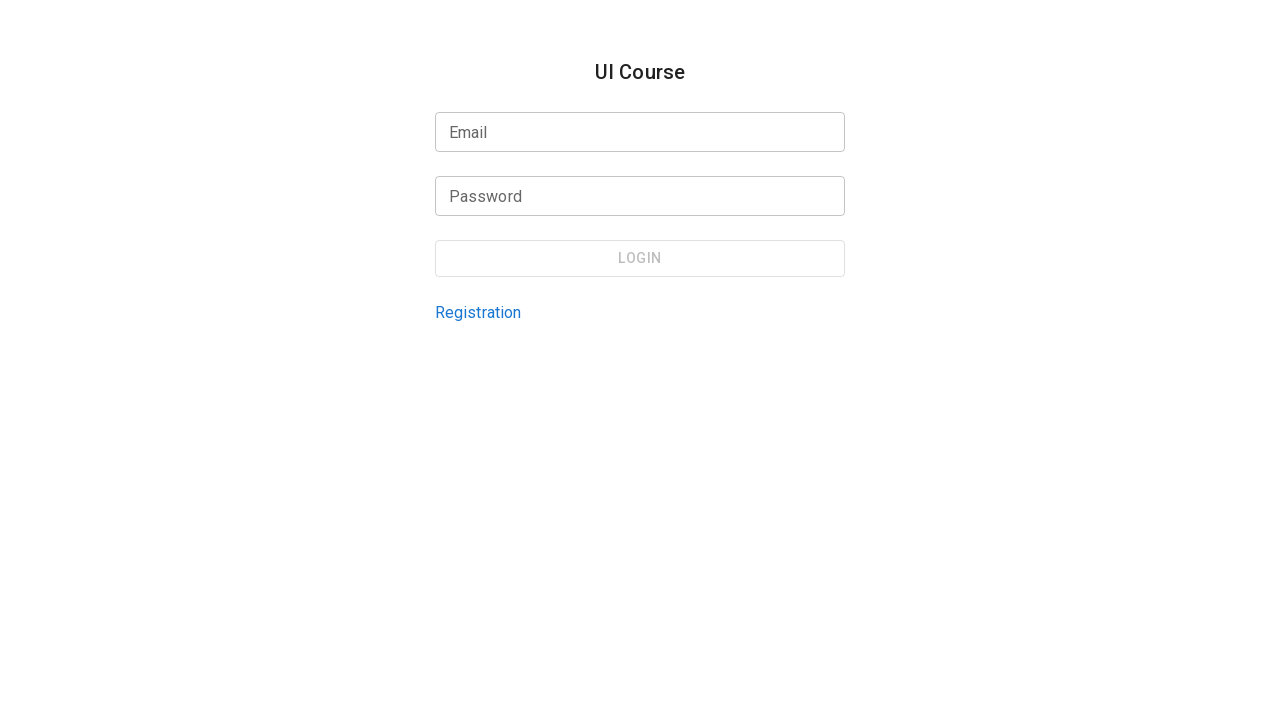

Retrieved registration link element by test ID
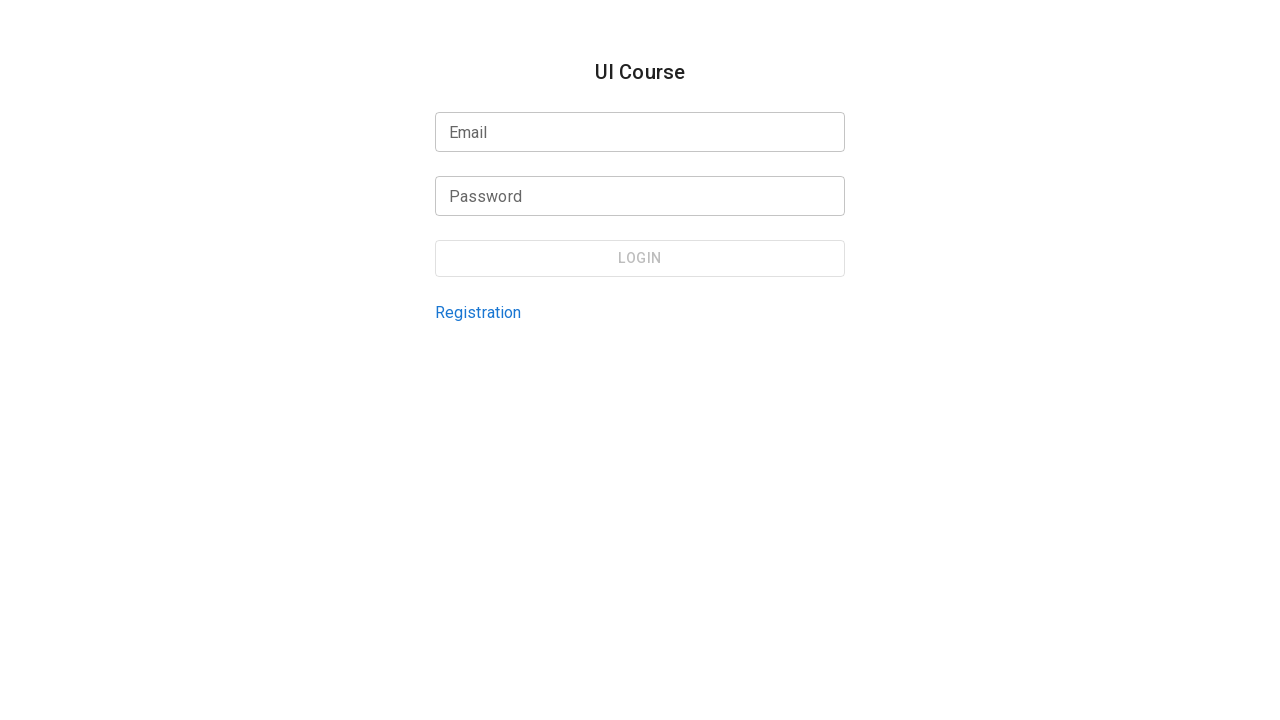

Waited for registration link to be visible
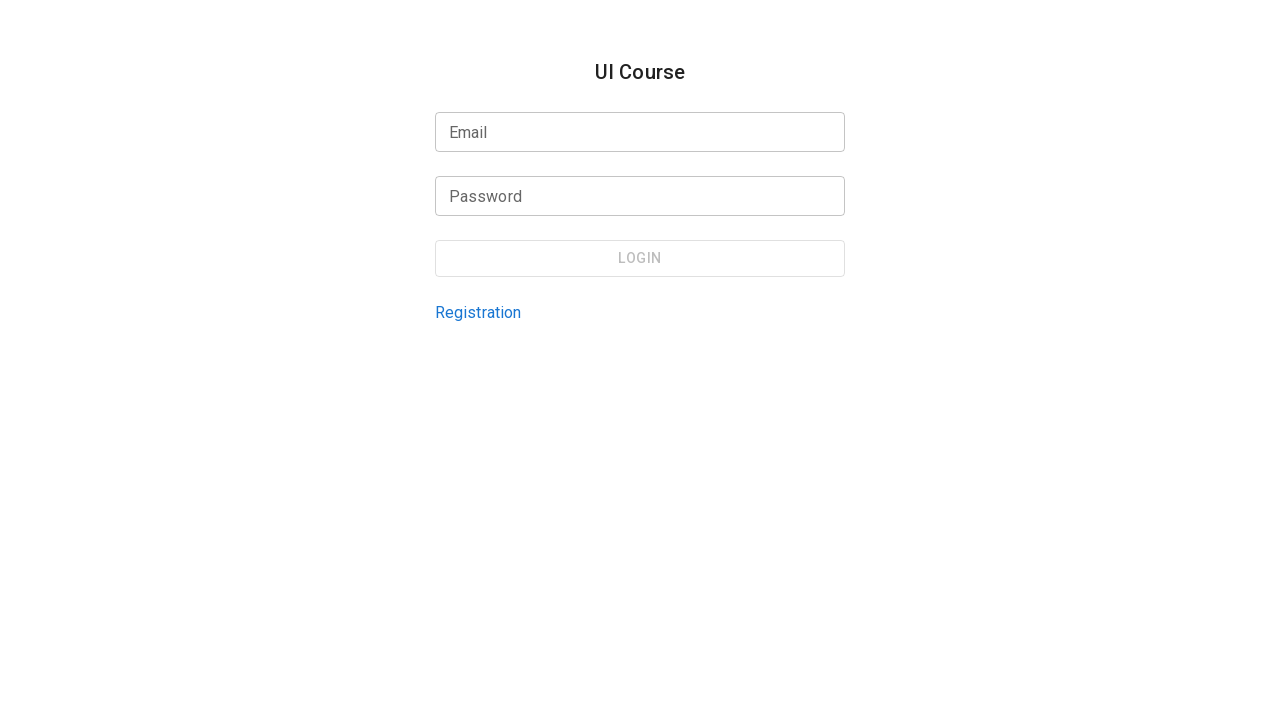

Hovered over the registration link to test hover interaction at (478, 312) on internal:testid=[data-testid="login-page-registration-link"s]
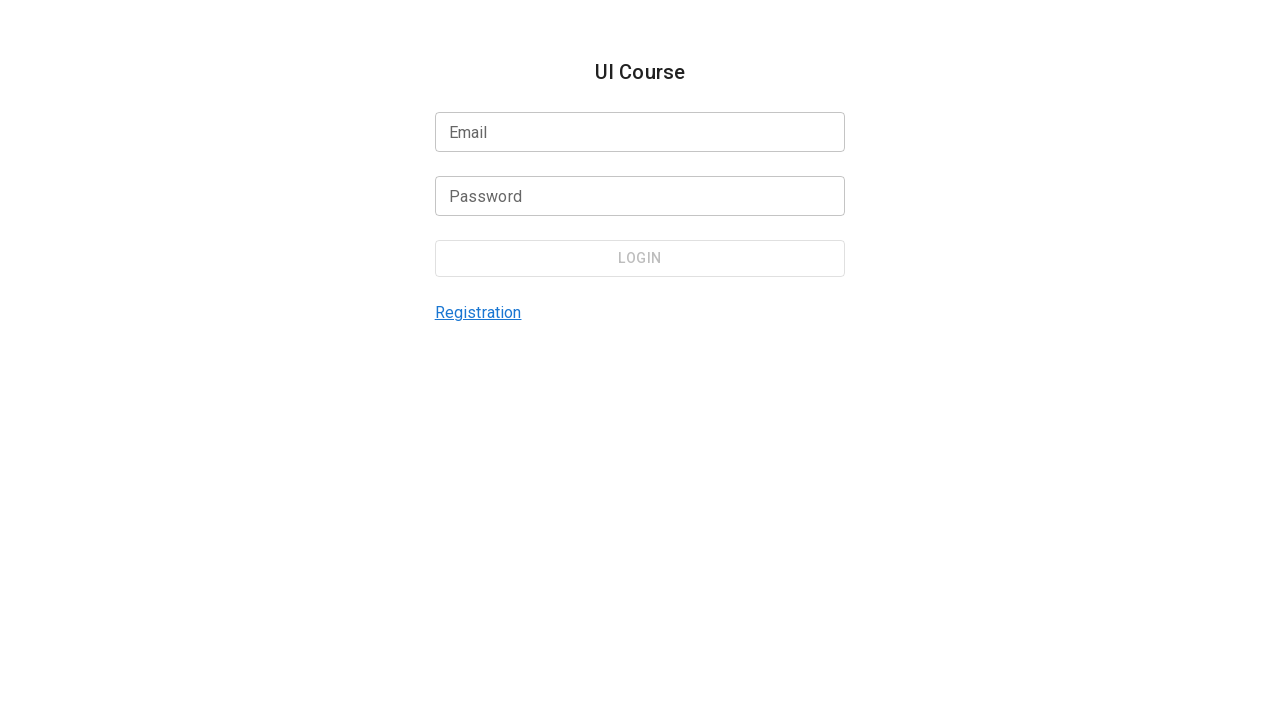

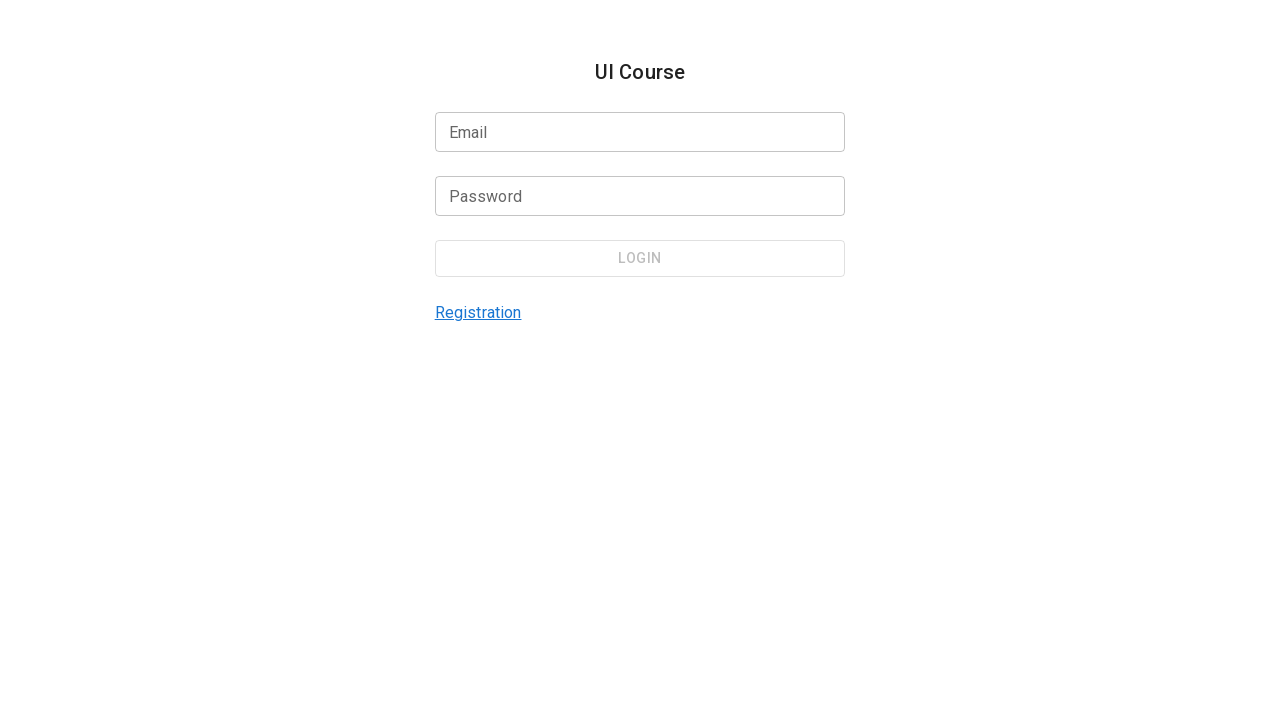